Tests form submission by filling in an email field and age field, then clicking the submit button on Selenium's test form page.

Starting URL: https://www.selenium.dev/selenium/web/formPage.html

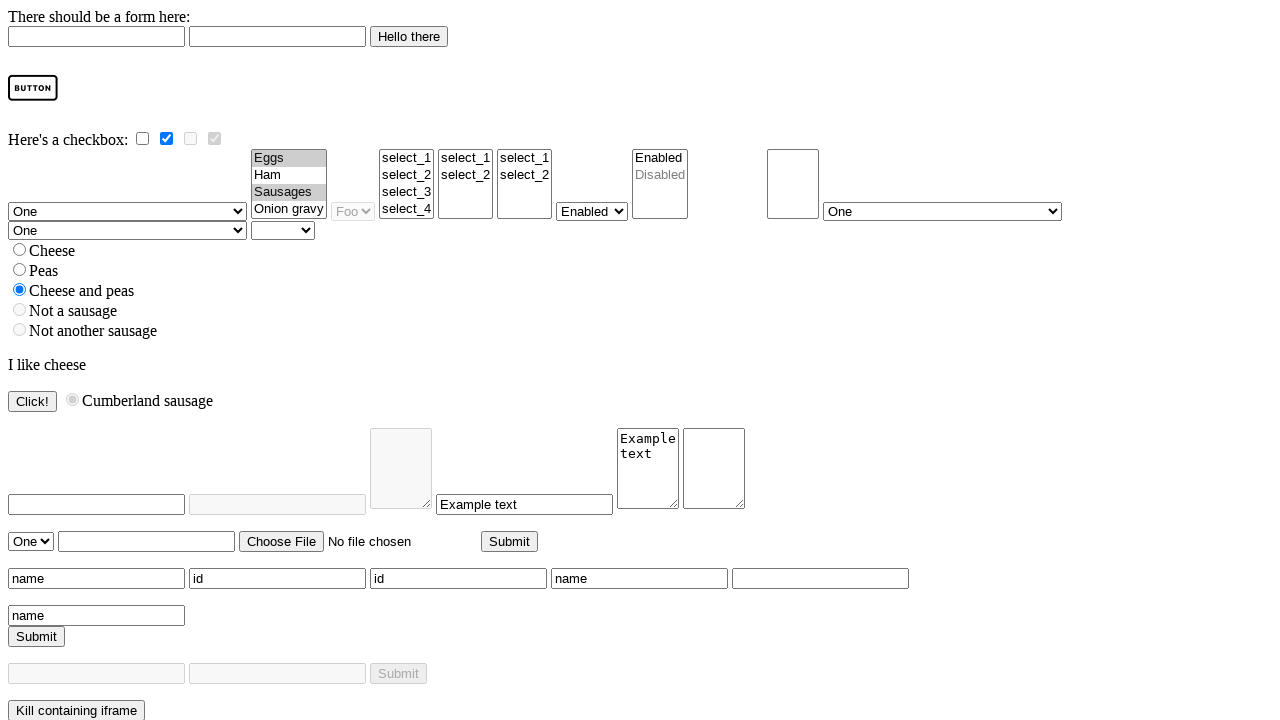

Filled email field with 'abc@gmail.com' on input#email
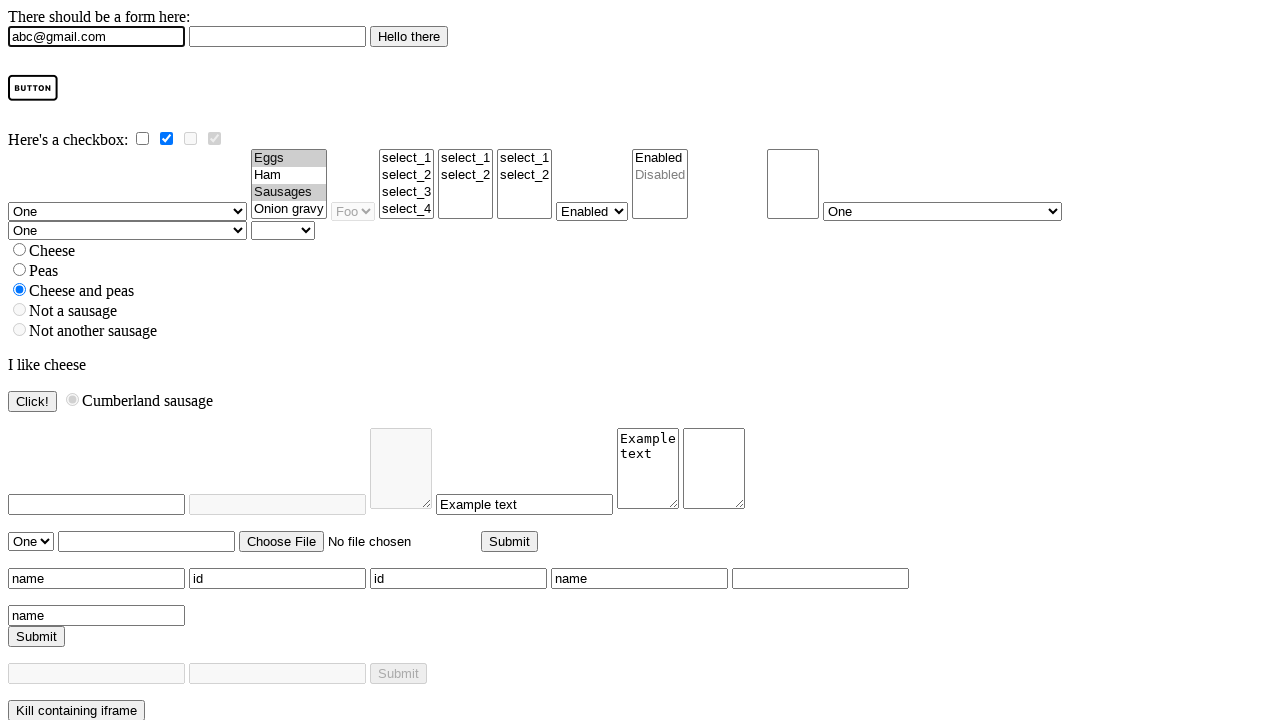

Pressed Tab to move from email field to age field on input#email
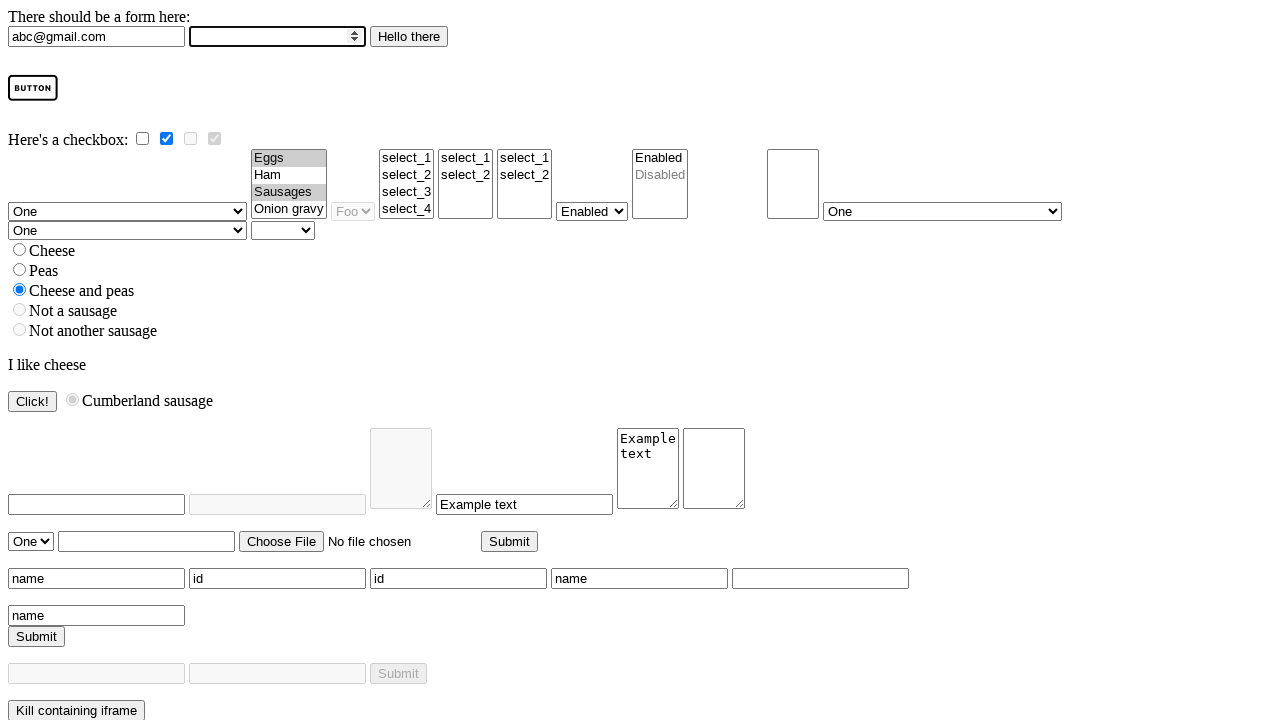

Filled age field with '1222' on input#age
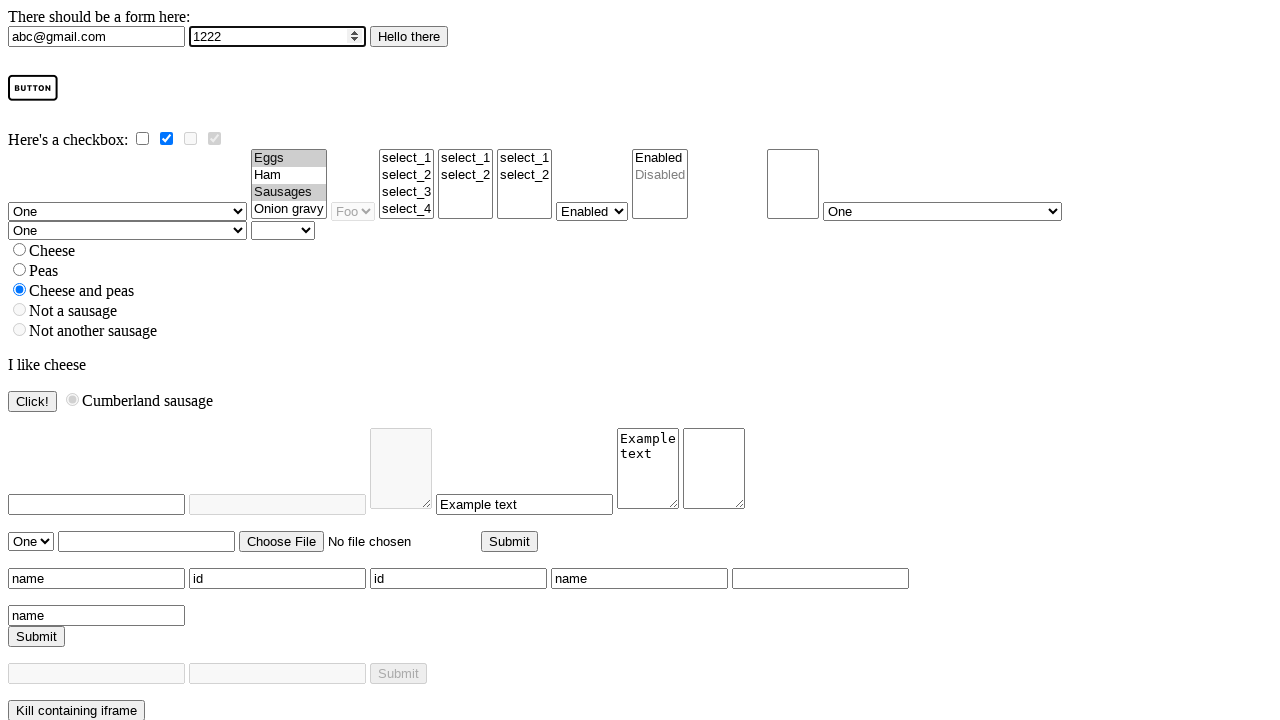

Pressed Tab to move from age field on input#age
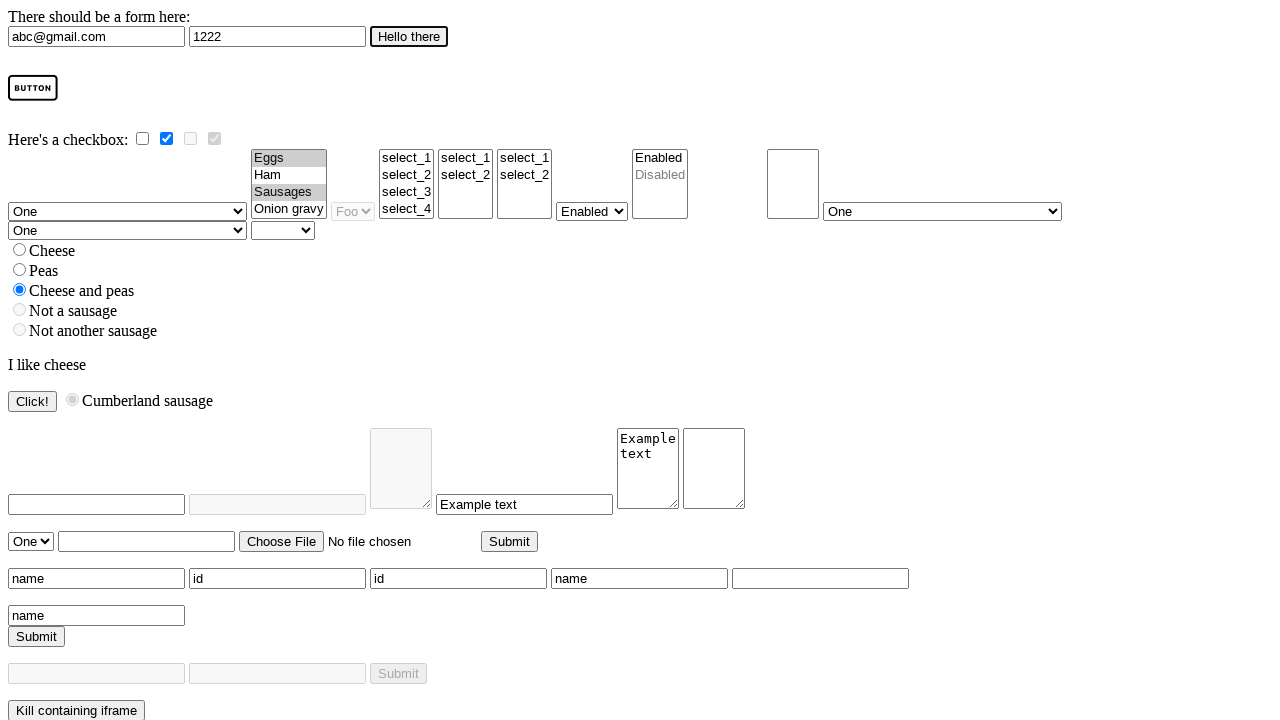

Clicked submit button to submit form at (409, 36) on input#submitButton
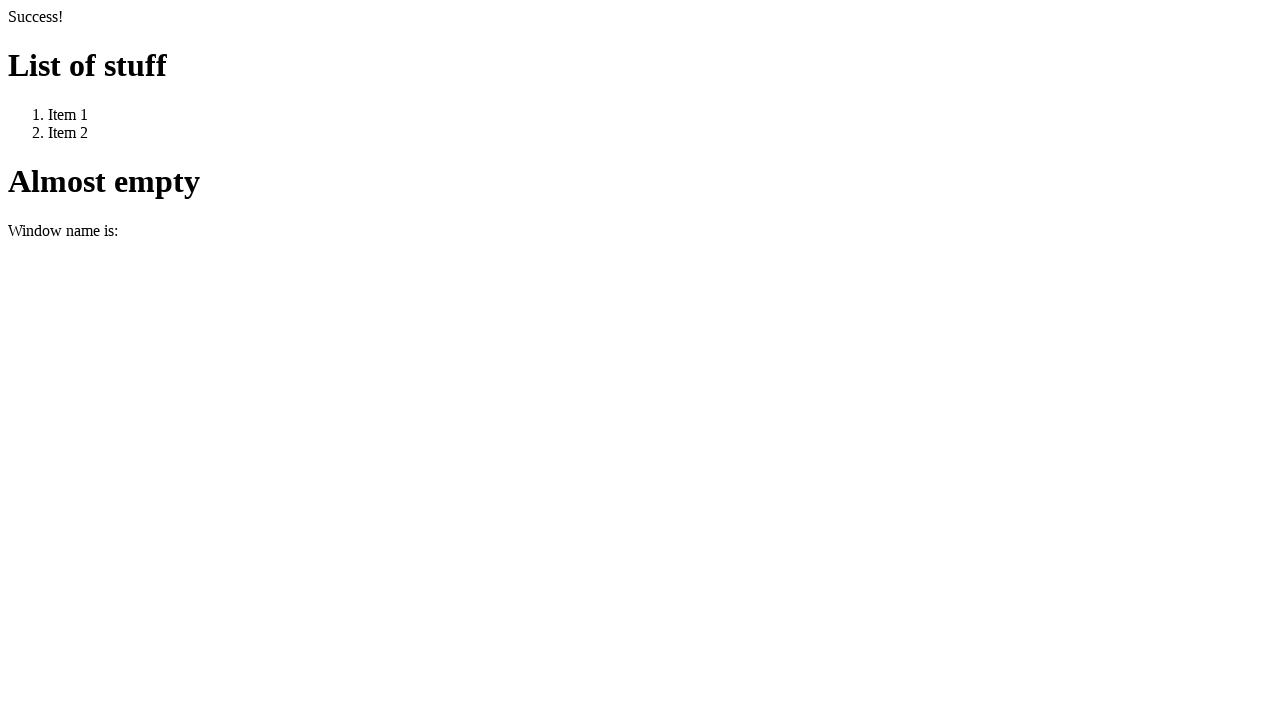

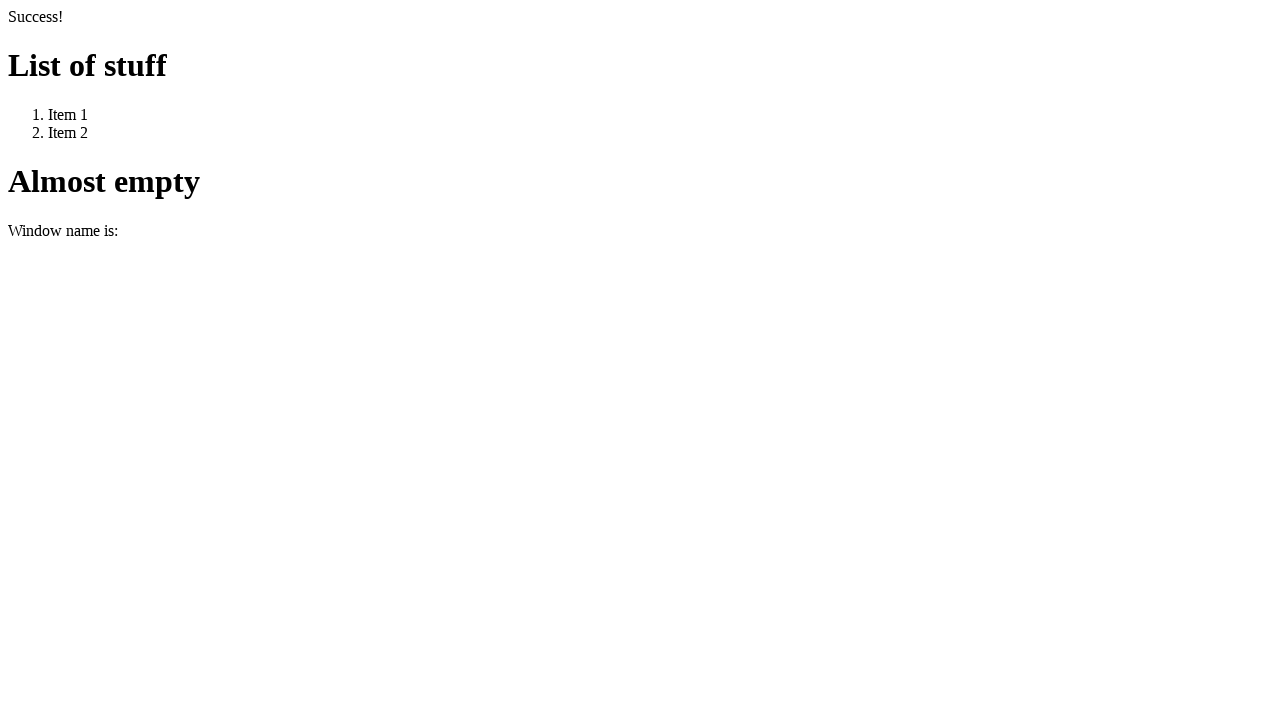